Tests selecting a title option from a custom select dropdown

Starting URL: https://demoqa.com/select-menu

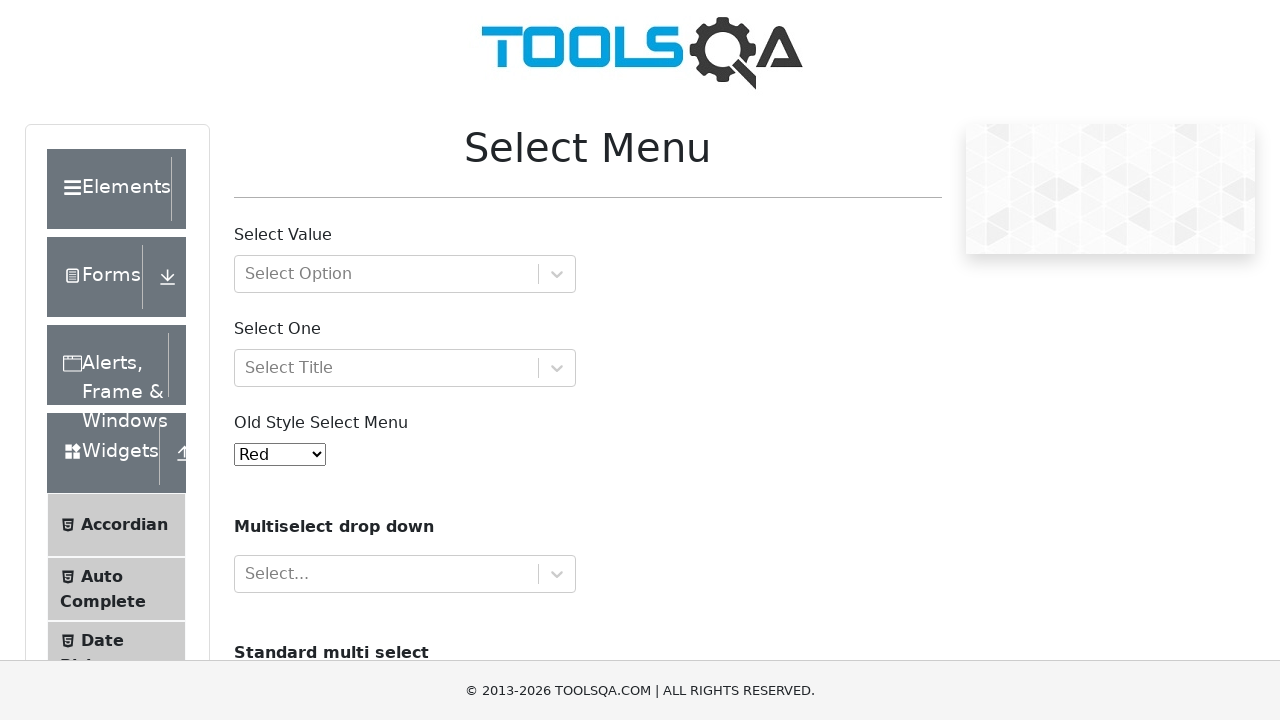

Clicked on the title select dropdown at (405, 368) on #selectOne
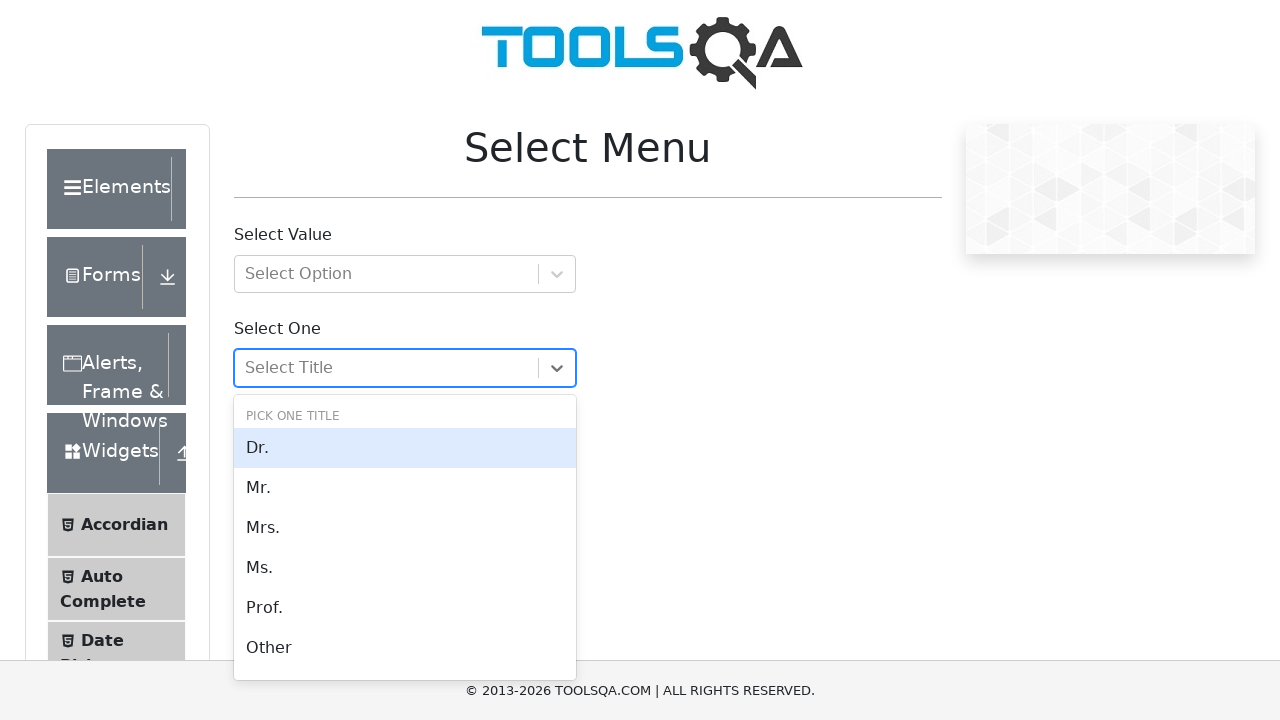

Selected 'Dr.' option from the dropdown at (405, 448) on div[id*='react-select'][id*='option-0-0']
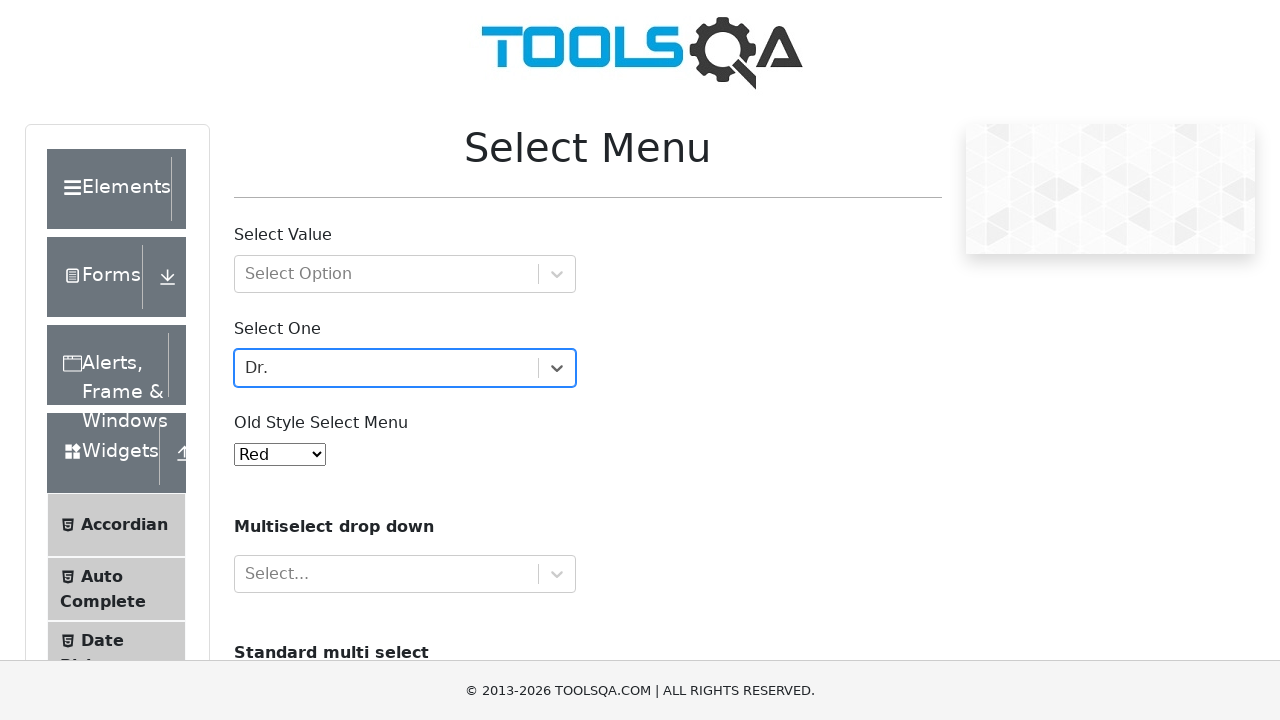

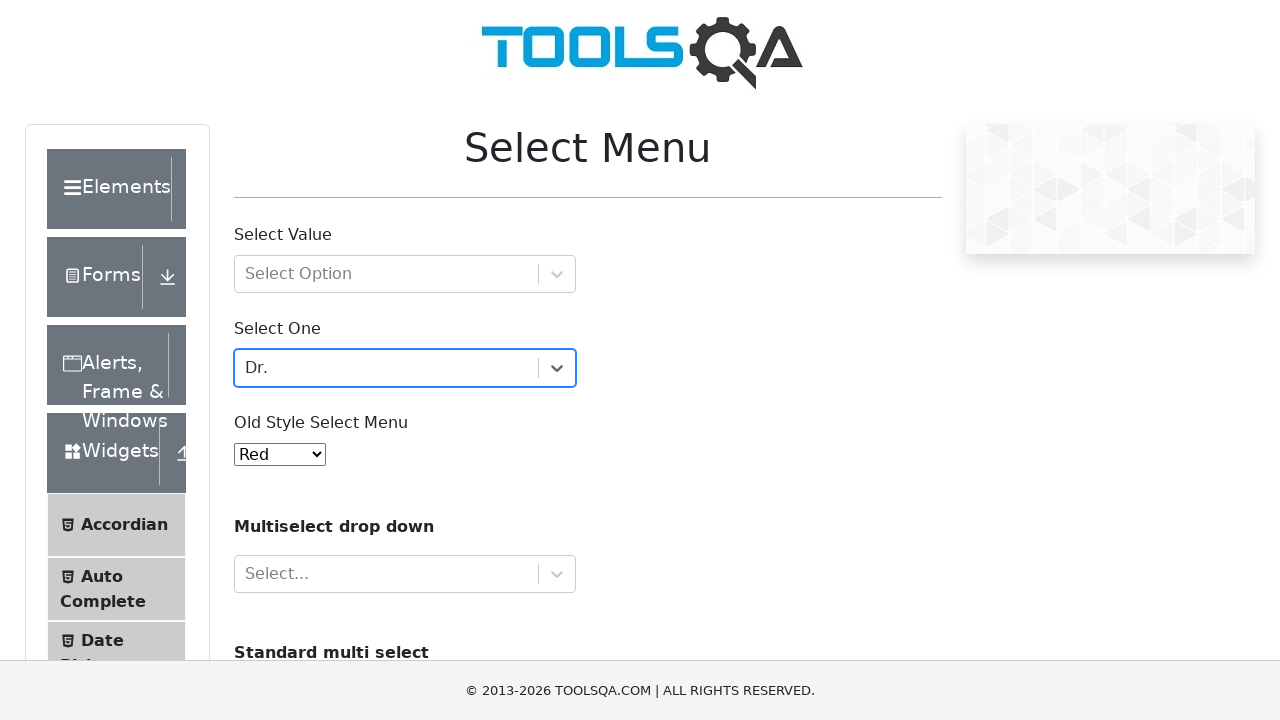